Tests that edits are saved when the input field loses focus (blur event).

Starting URL: https://demo.playwright.dev/todomvc

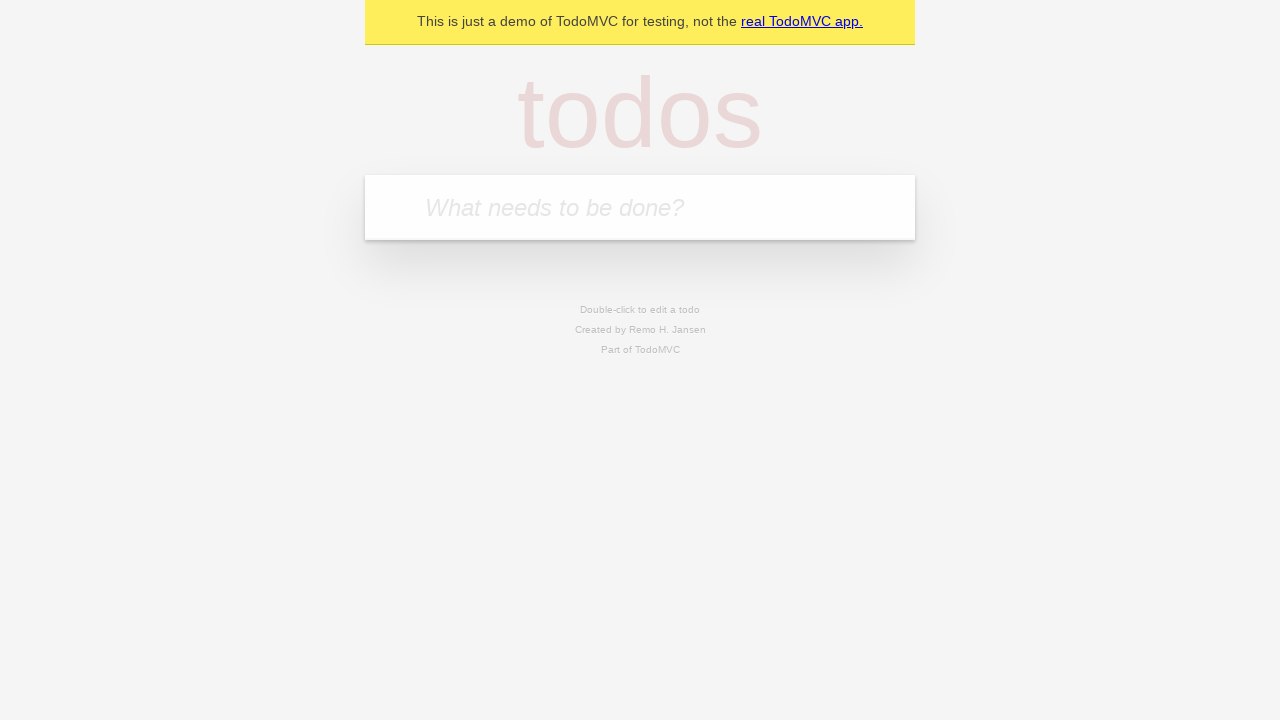

Filled new todo field with 'buy some cheese' on .new-todo
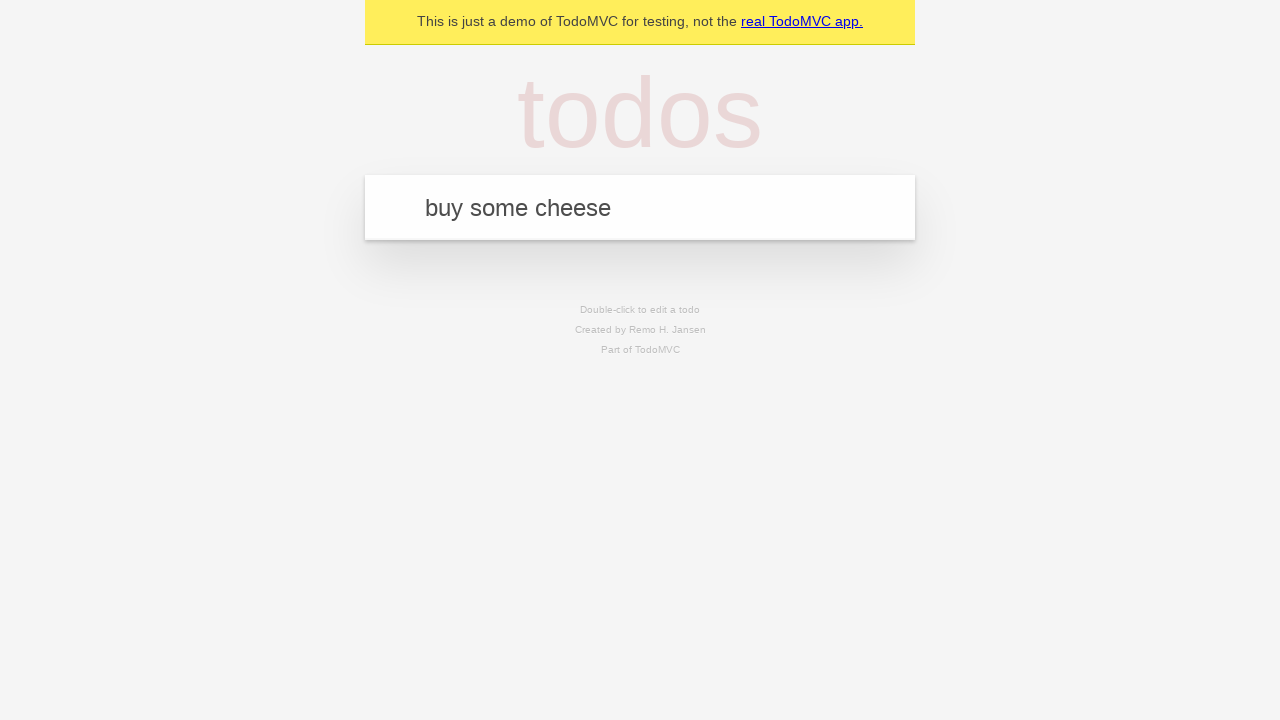

Pressed Enter to add first todo item on .new-todo
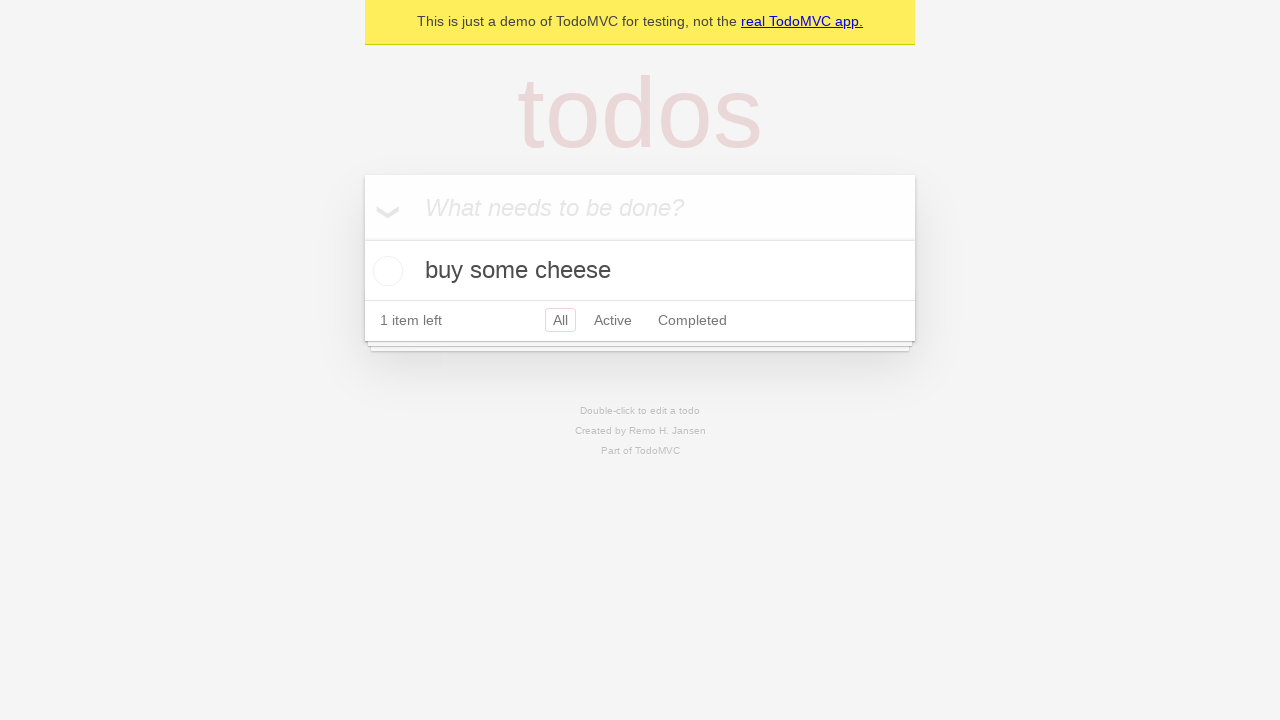

Filled new todo field with 'feed the cat' on .new-todo
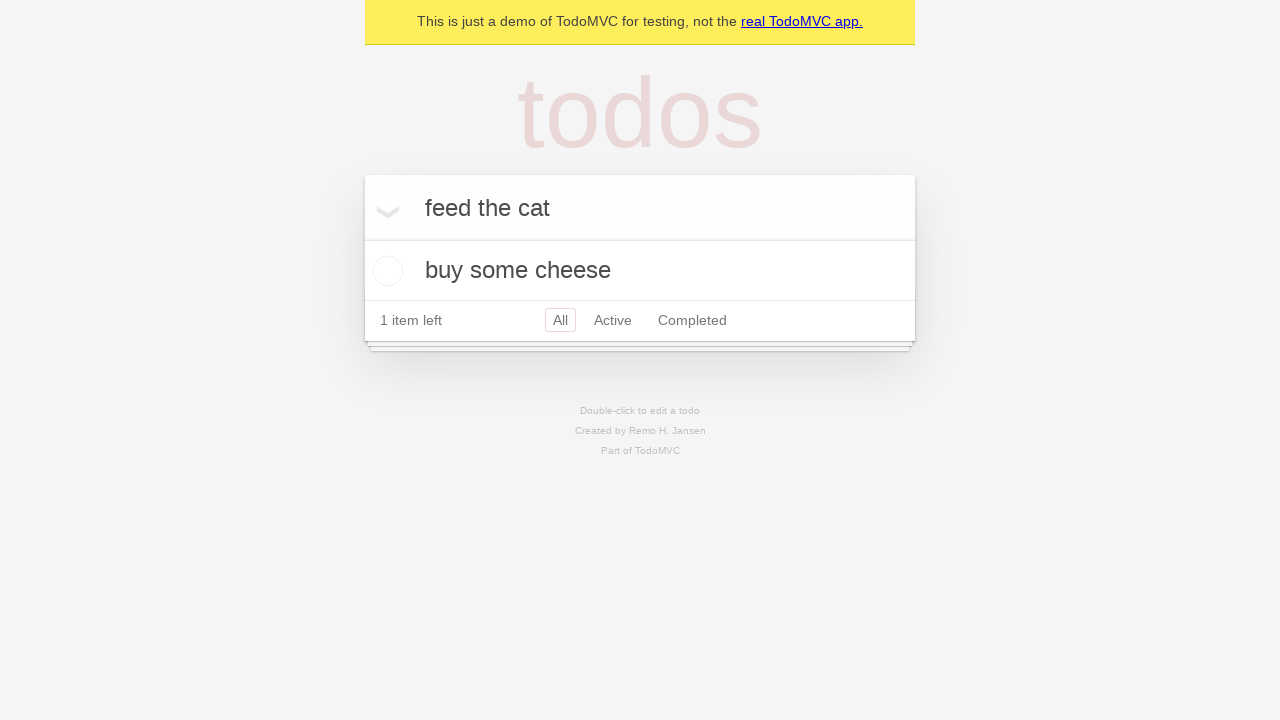

Pressed Enter to add second todo item on .new-todo
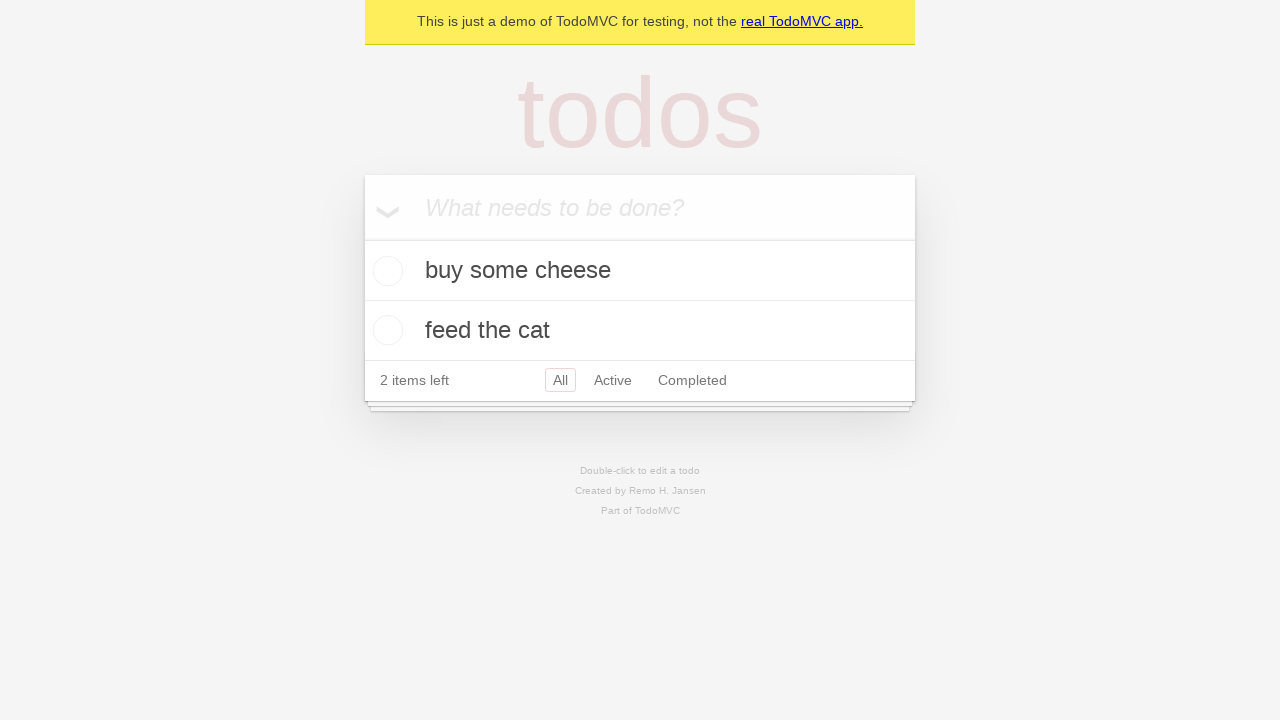

Filled new todo field with 'book a doctors appointment' on .new-todo
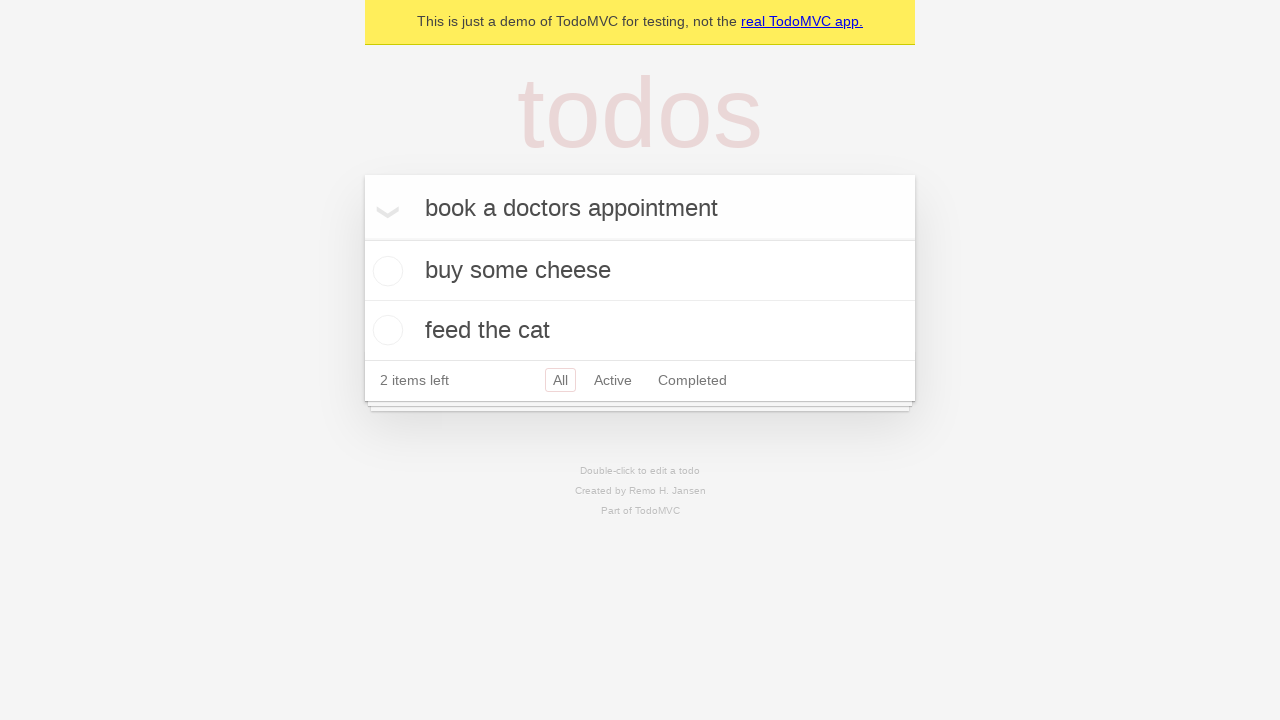

Pressed Enter to add third todo item on .new-todo
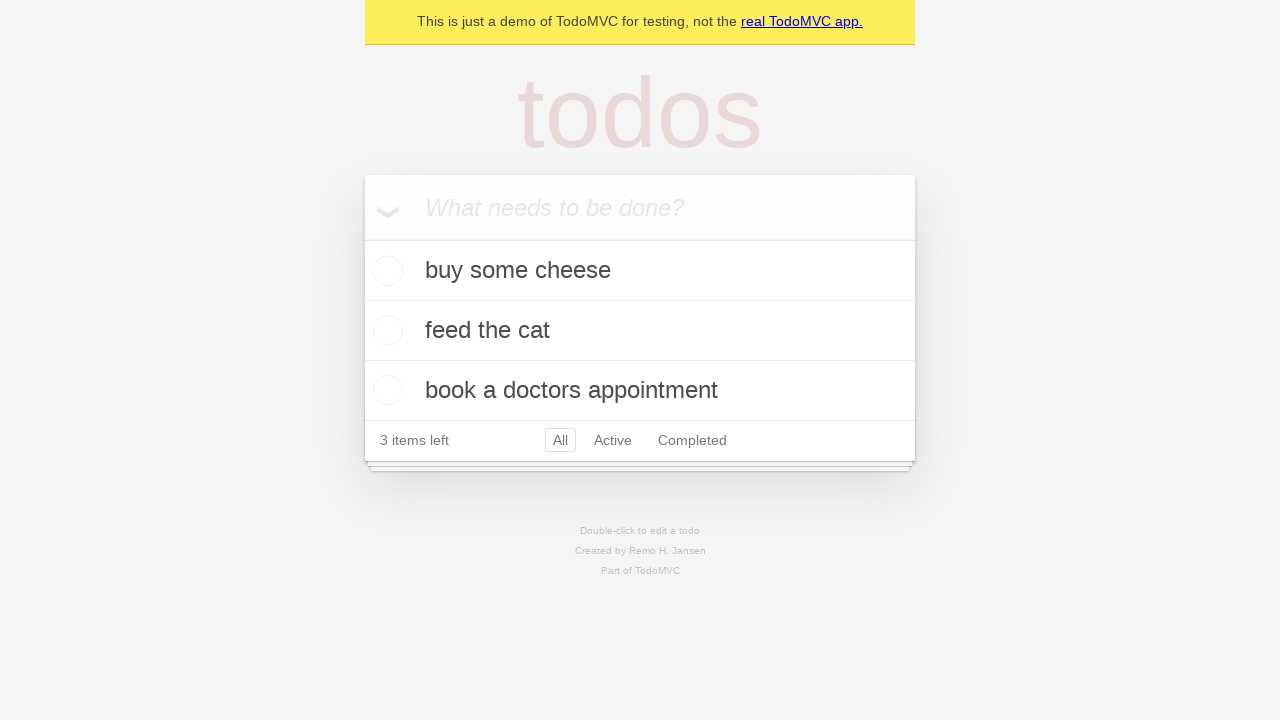

Double-clicked second todo item to enter edit mode at (640, 331) on .todo-list li >> nth=1
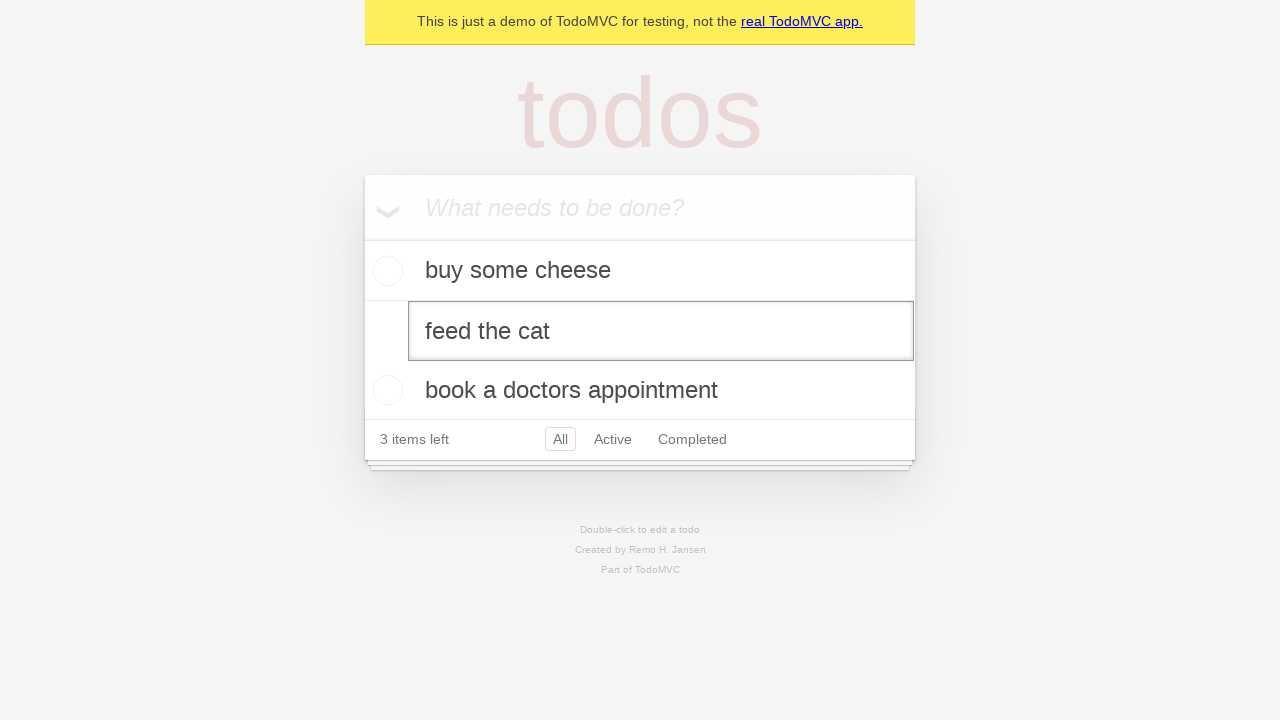

Filled edit field with 'buy some sausages' on .todo-list li >> nth=1 >> .edit
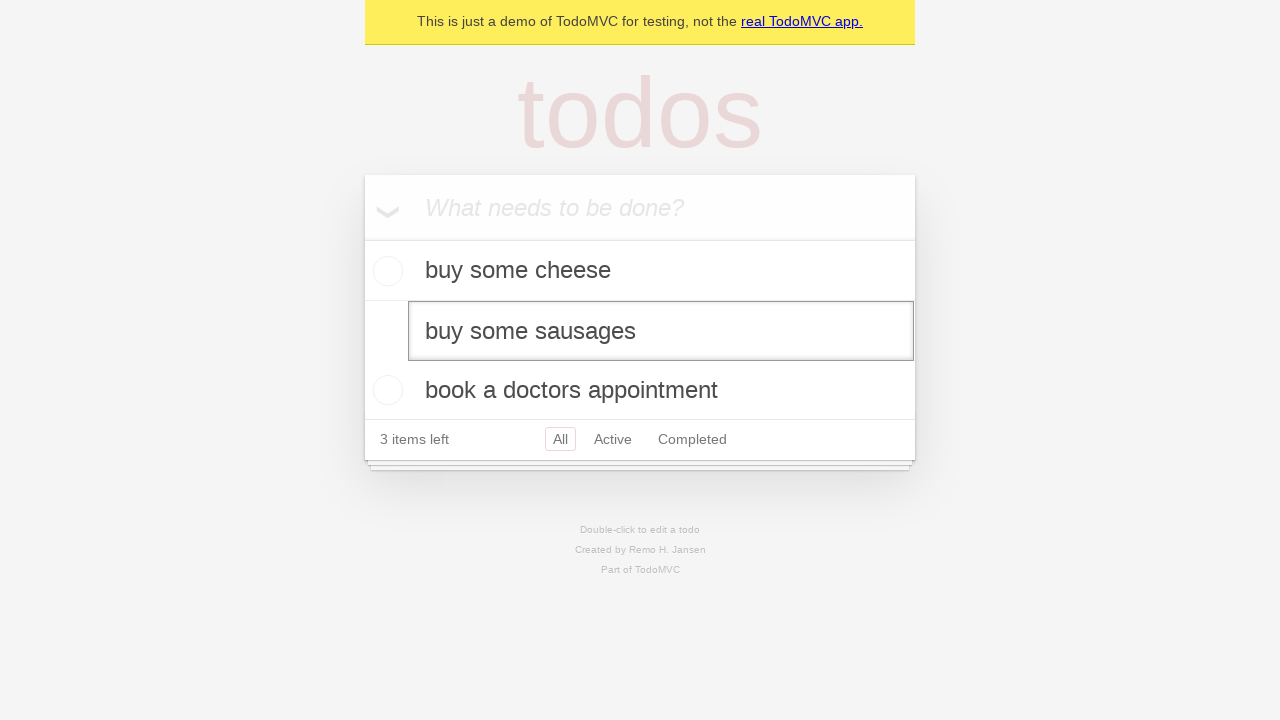

Dispatched blur event to save the edited todo item
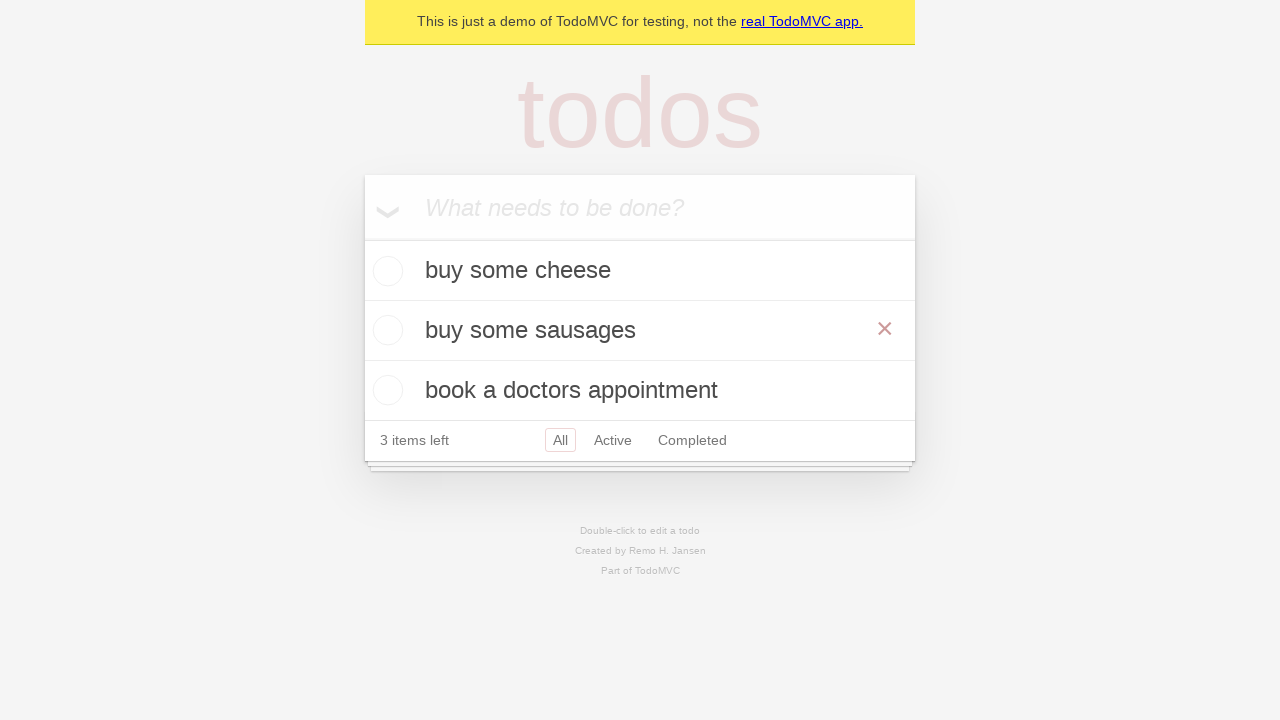

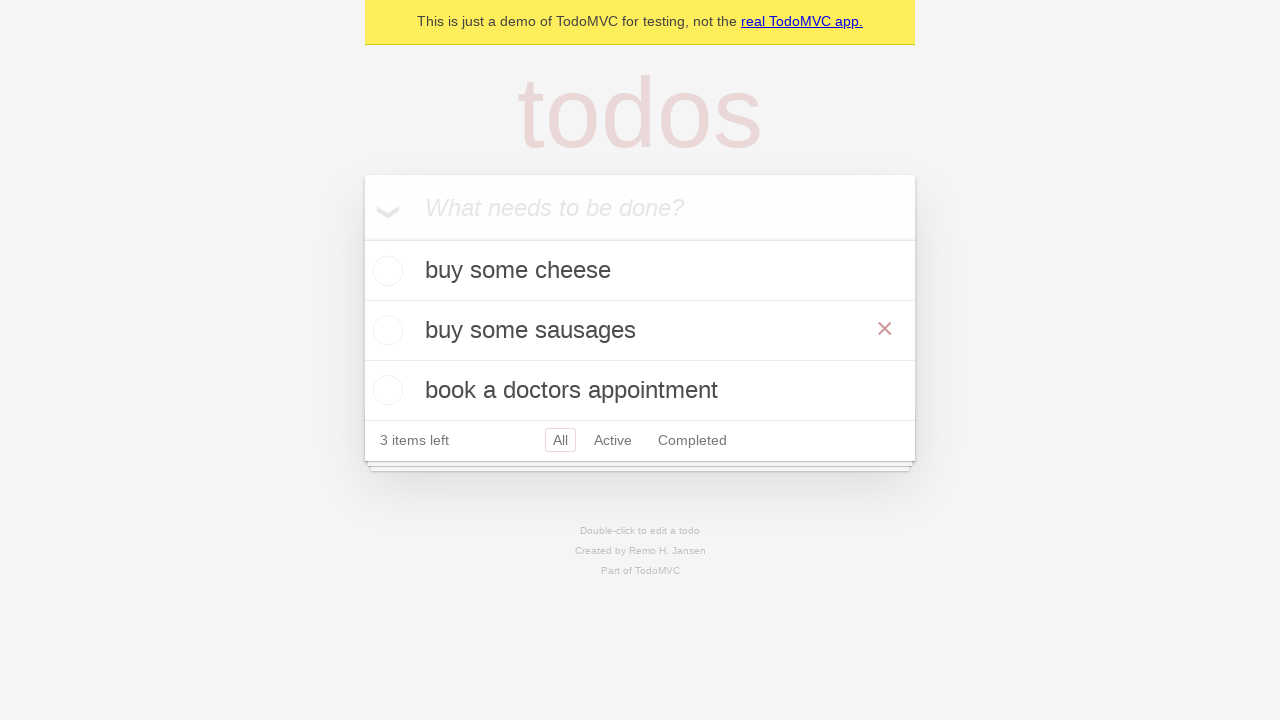